Tests hover functionality by hovering over an avatar image and verifying that a caption with additional user information becomes visible.

Starting URL: http://the-internet.herokuapp.com/hovers

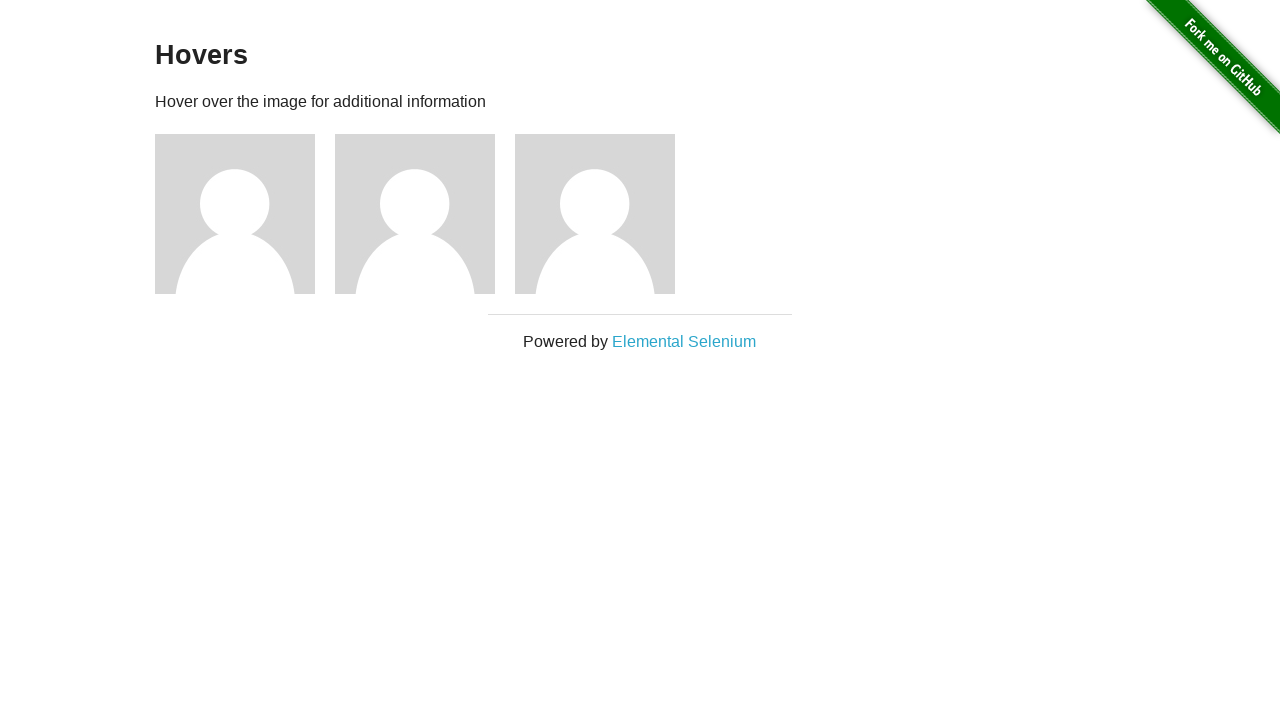

Navigated to hovers page
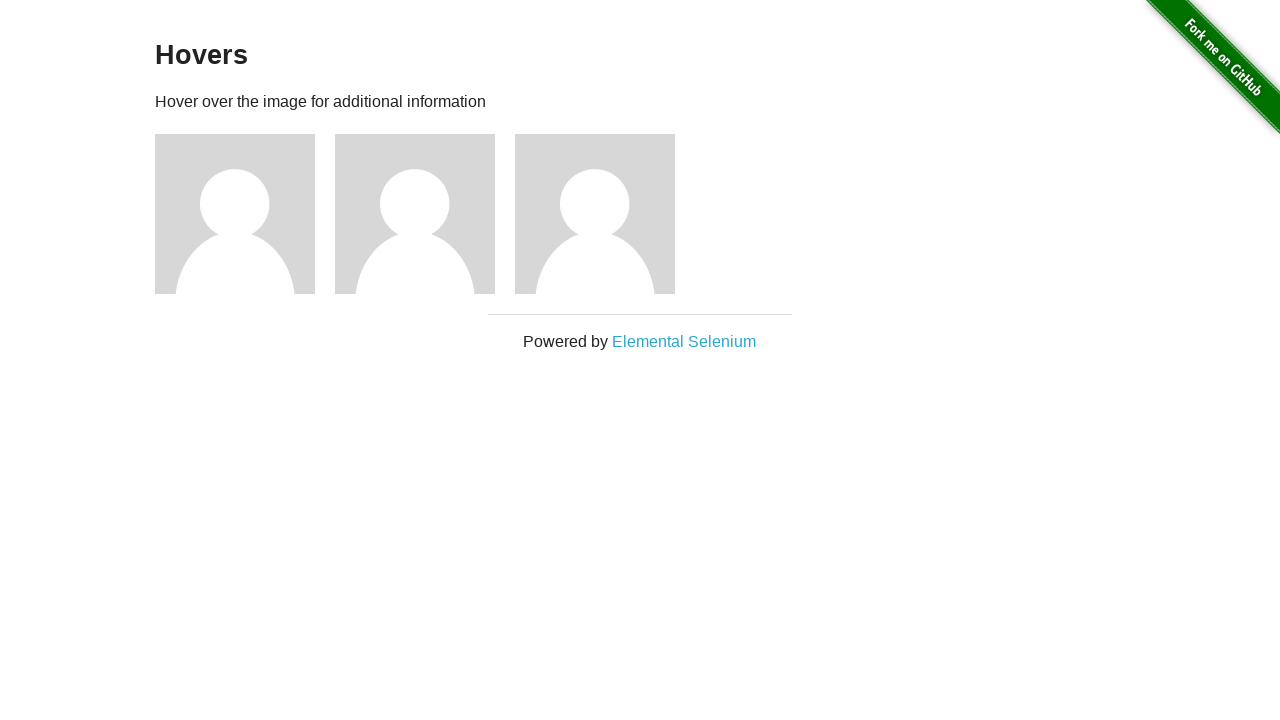

Hovered over the first avatar image at (245, 214) on .figure >> nth=0
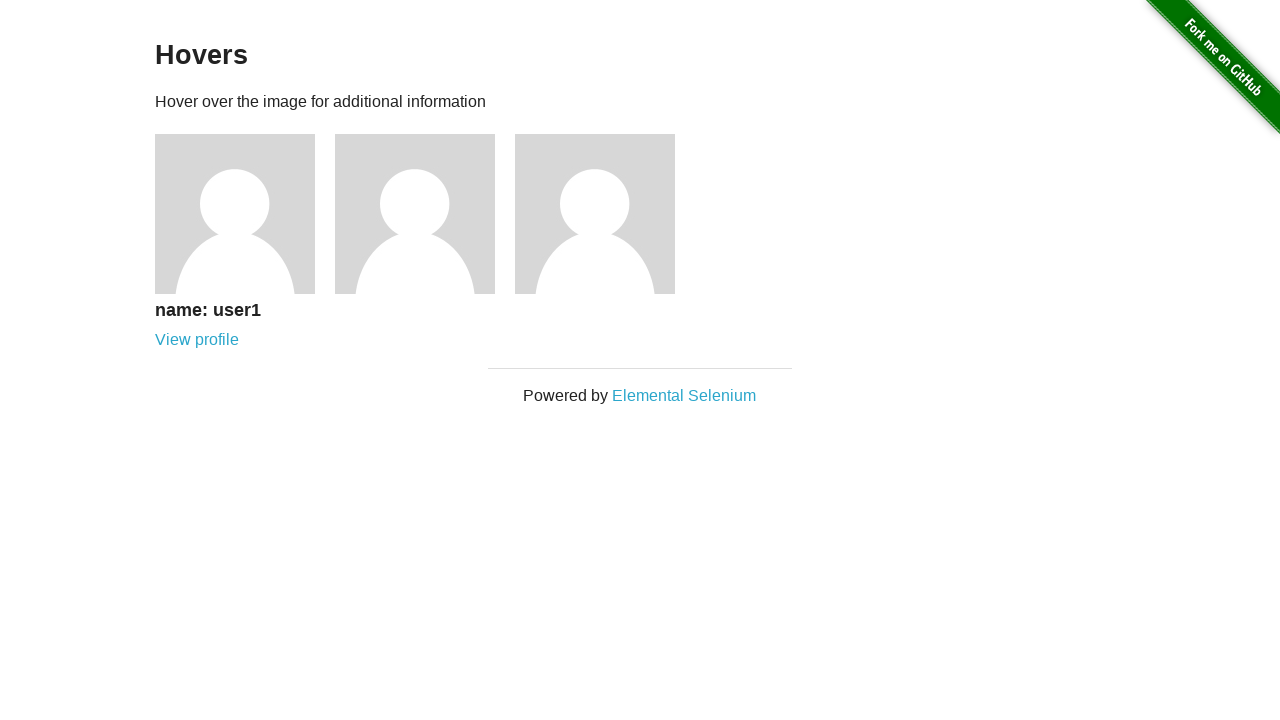

Verified that caption with user information is visible after hover
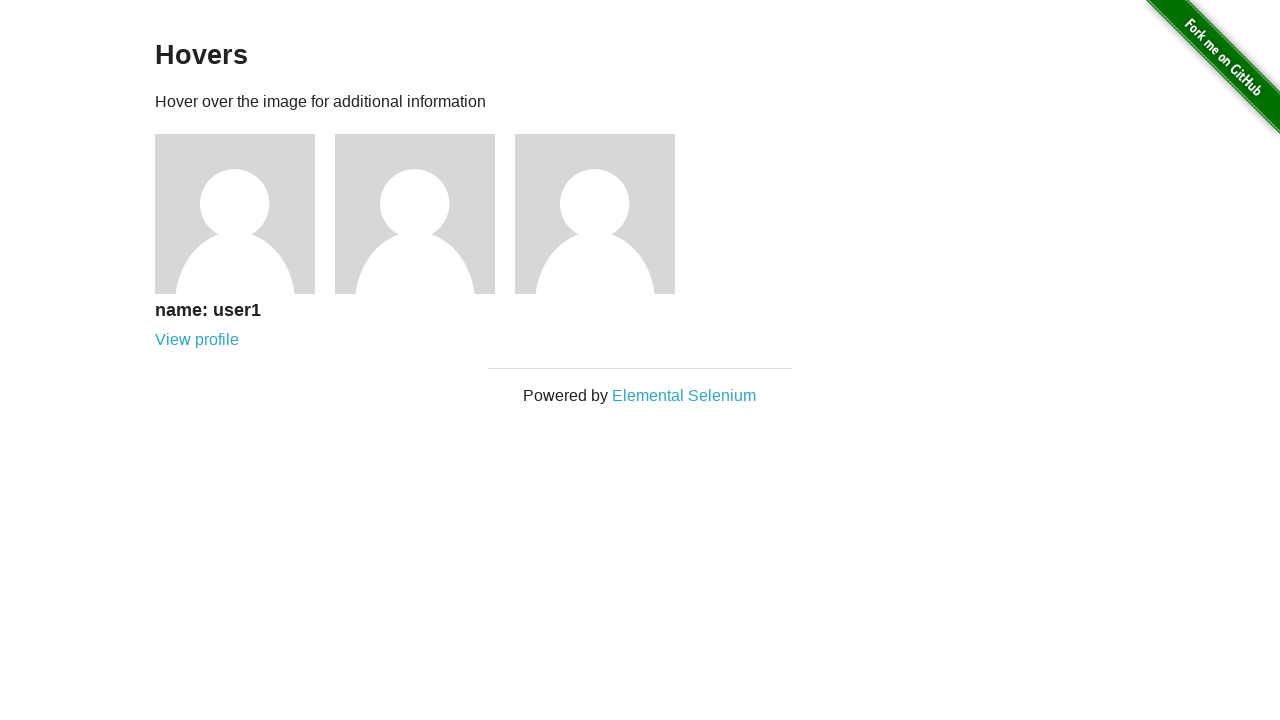

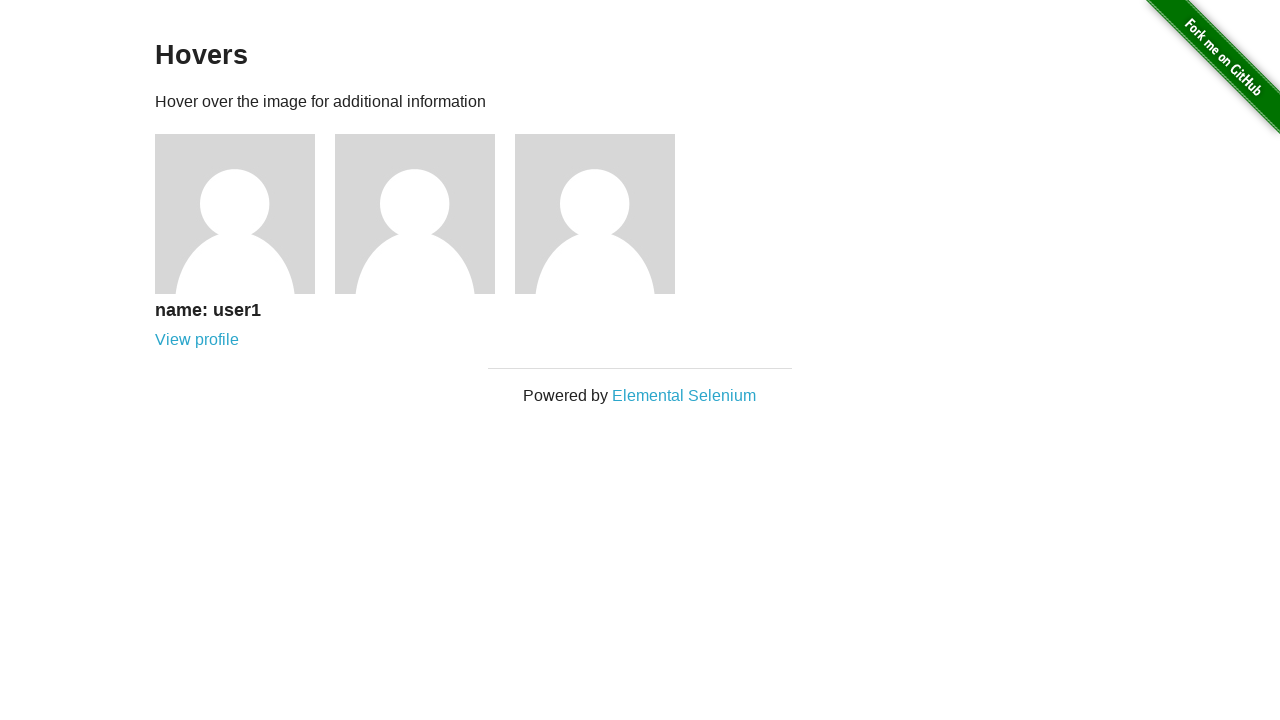